Navigates to W3Schools HTML tables page and performs scrolling actions to reach the bottom of the page

Starting URL: https://www.w3schools.com/html/html_tables.asp

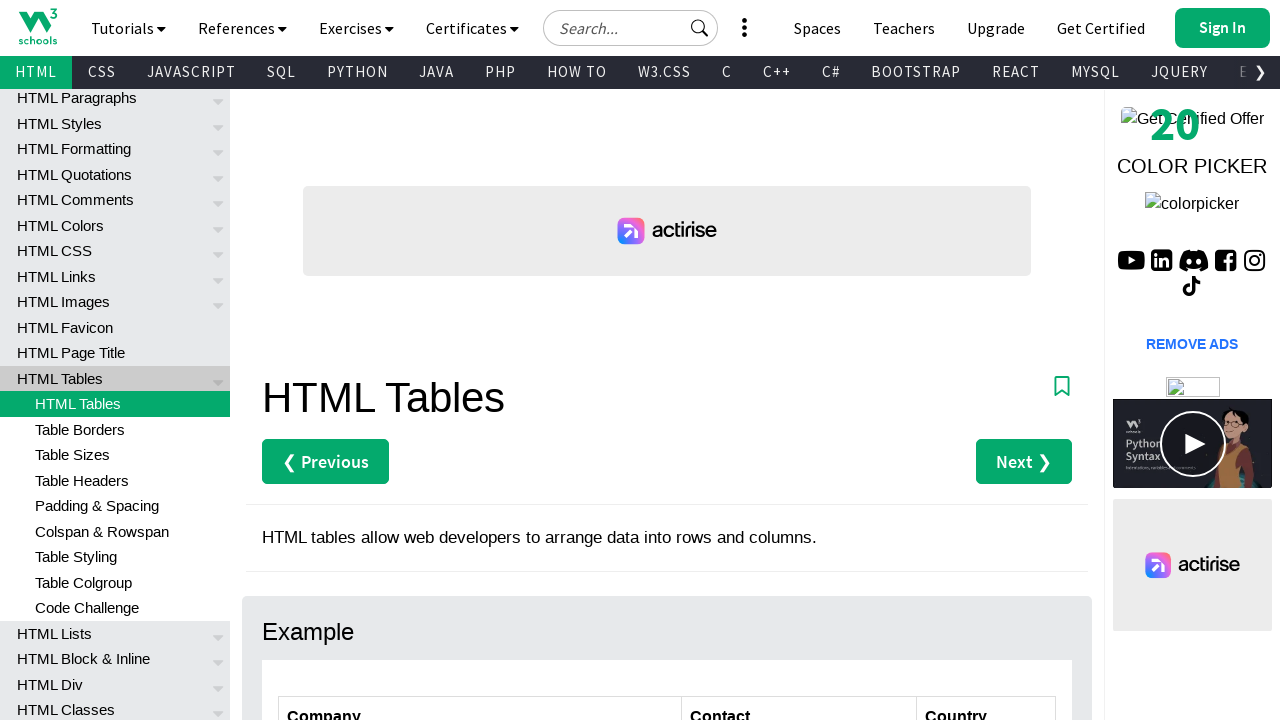

Navigated to W3Schools HTML tables page
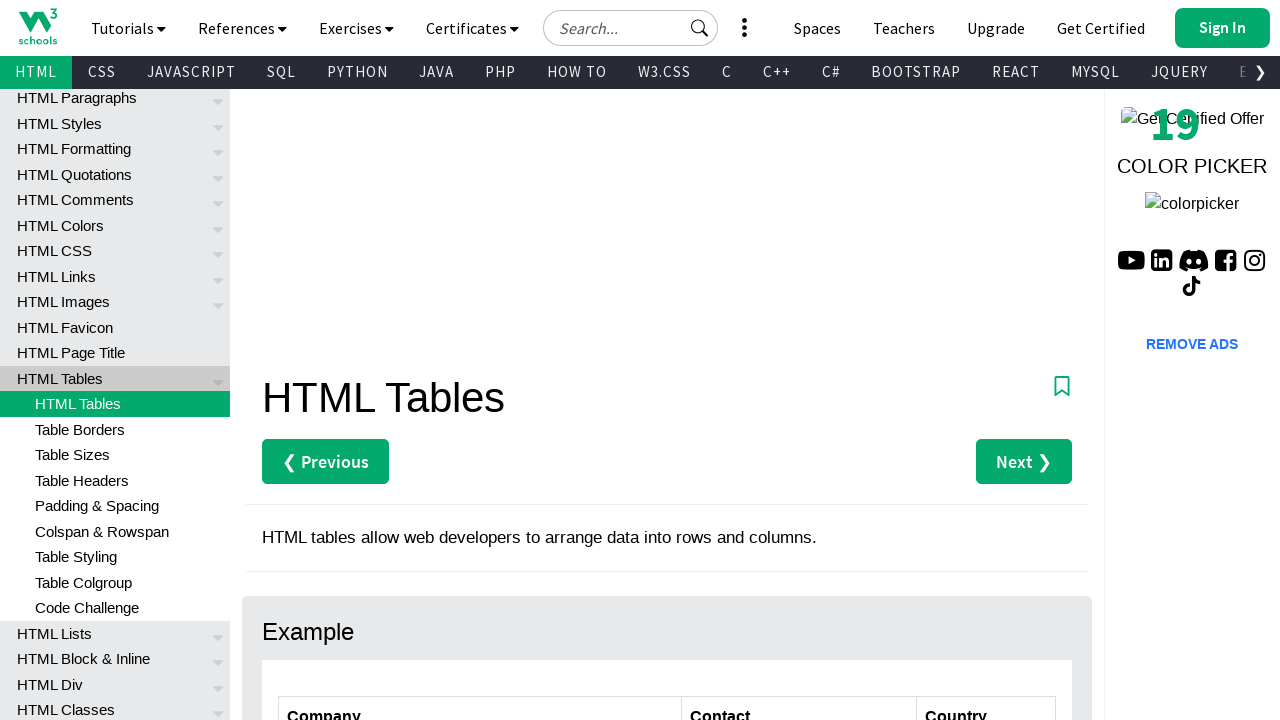

Scrolled to bottom of page using Ctrl+End keyboard shortcut
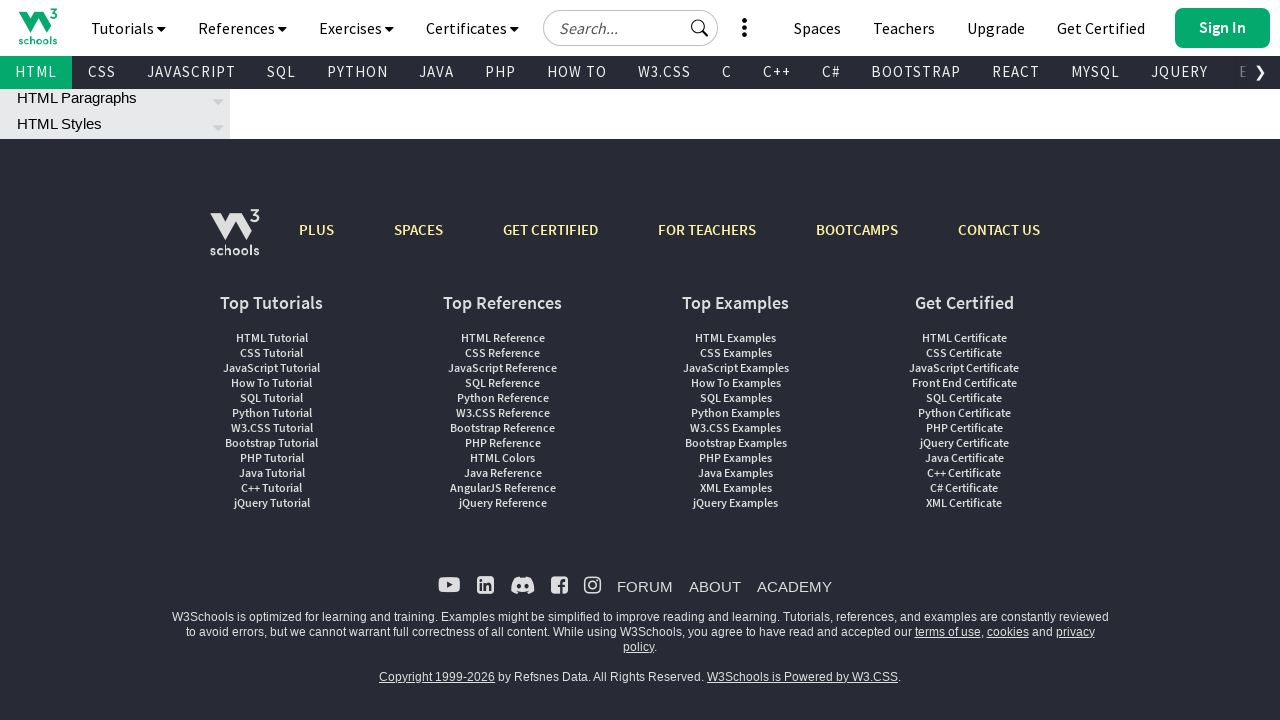

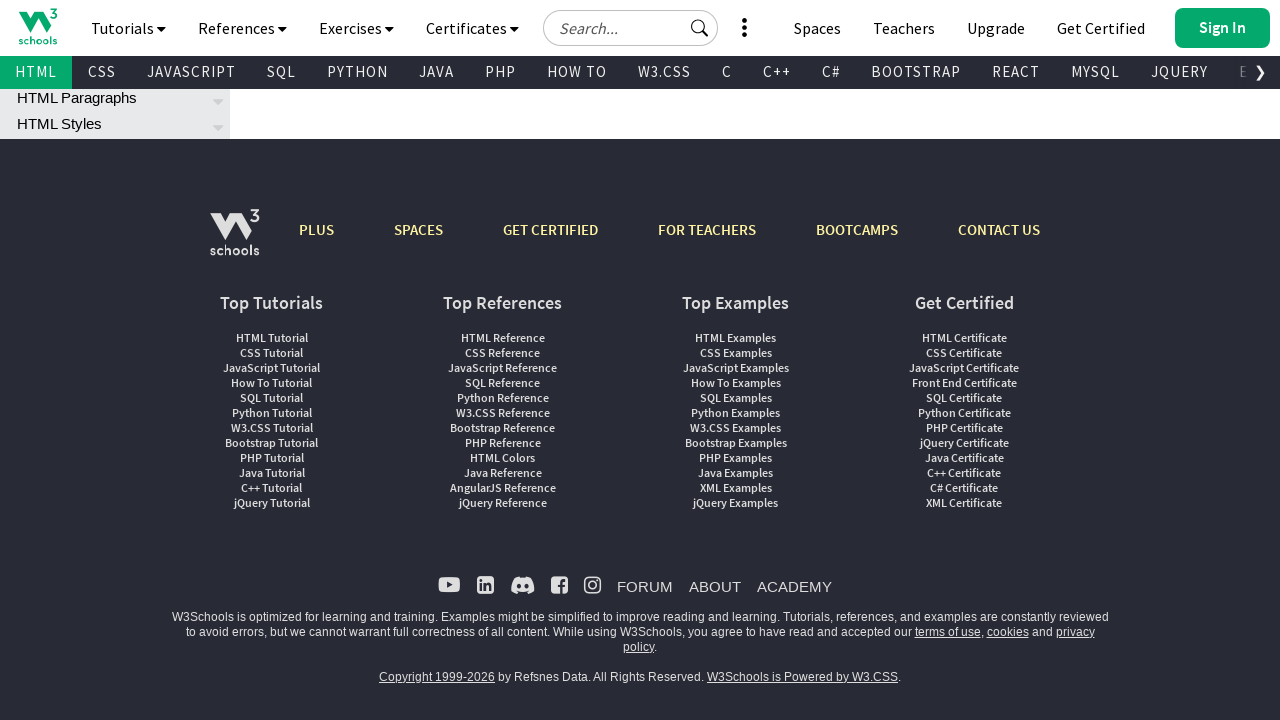